Tests that the browser back button works correctly with filter navigation

Starting URL: https://demo.playwright.dev/todomvc

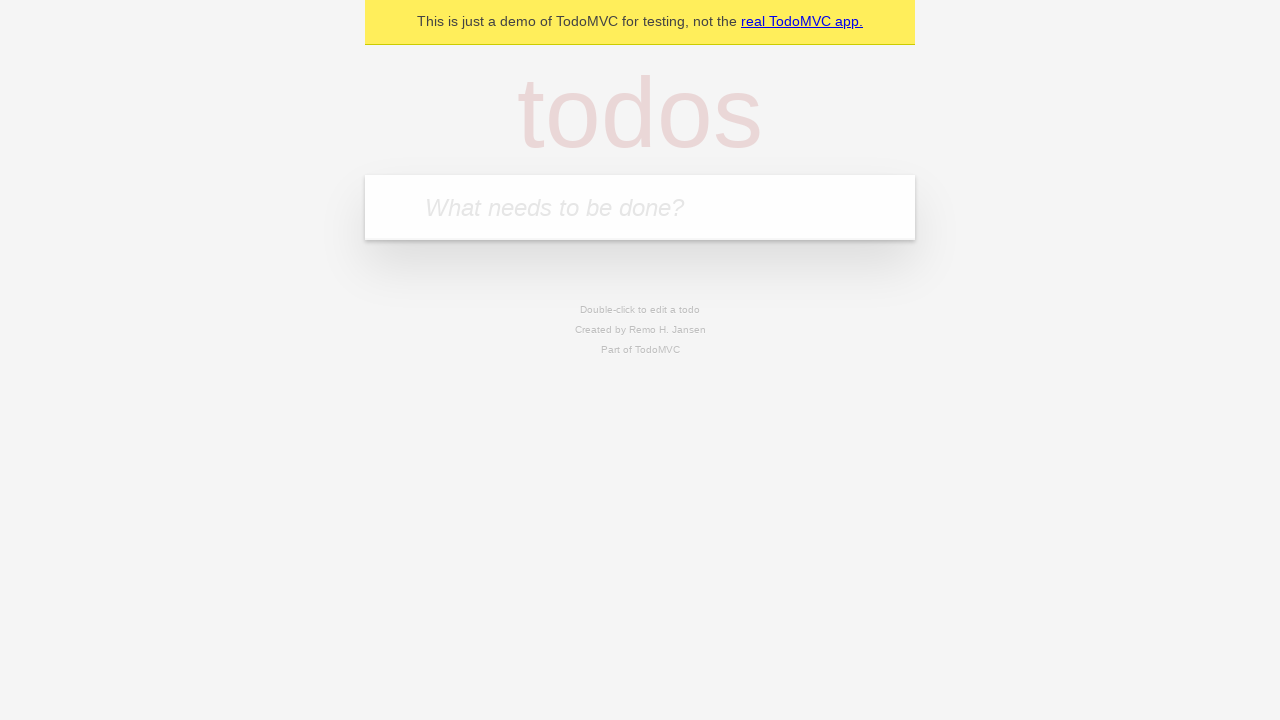

Located the 'What needs to be done?' input field
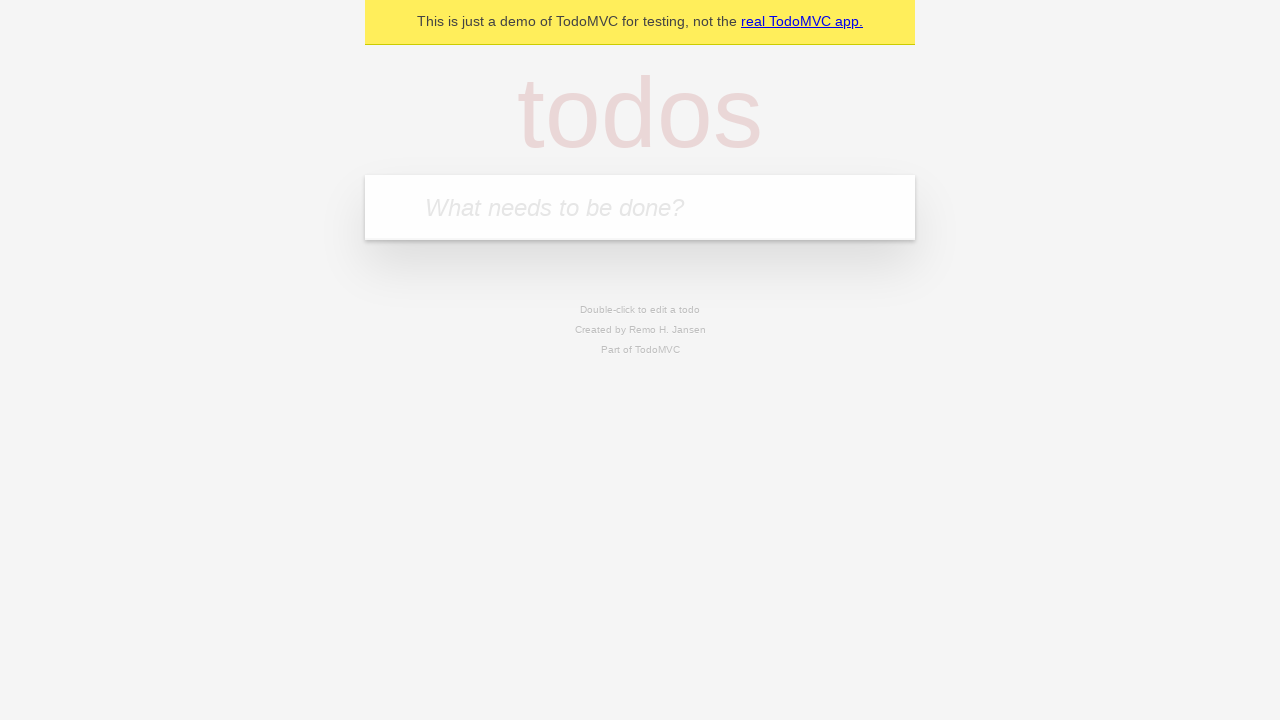

Filled first todo: 'buy some cheese' on internal:attr=[placeholder="What needs to be done?"i]
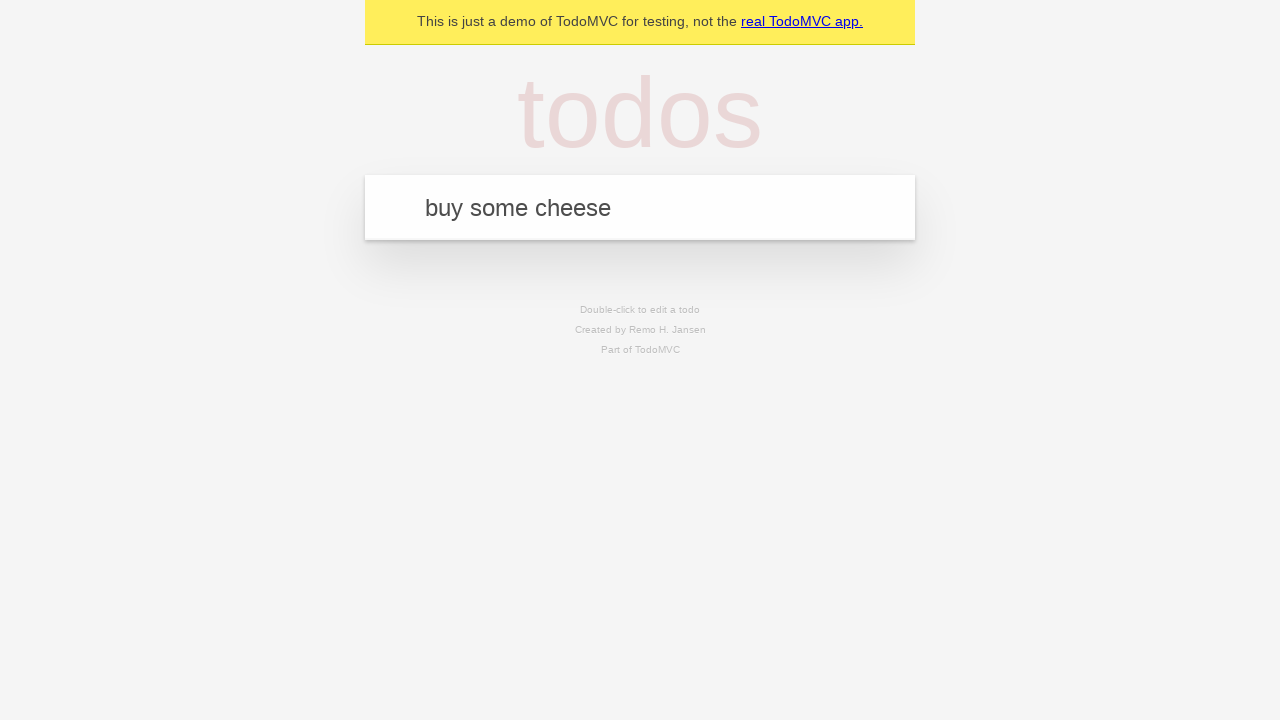

Pressed Enter to create first todo on internal:attr=[placeholder="What needs to be done?"i]
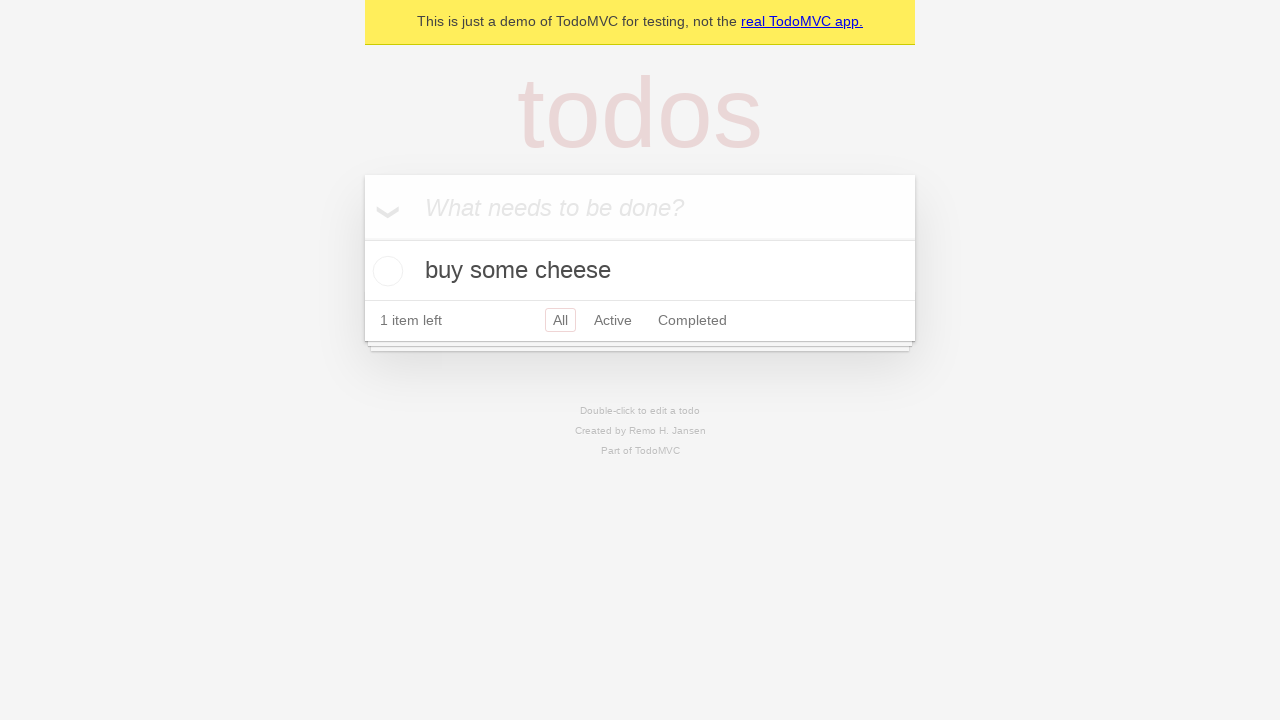

Filled second todo: 'feed the cat' on internal:attr=[placeholder="What needs to be done?"i]
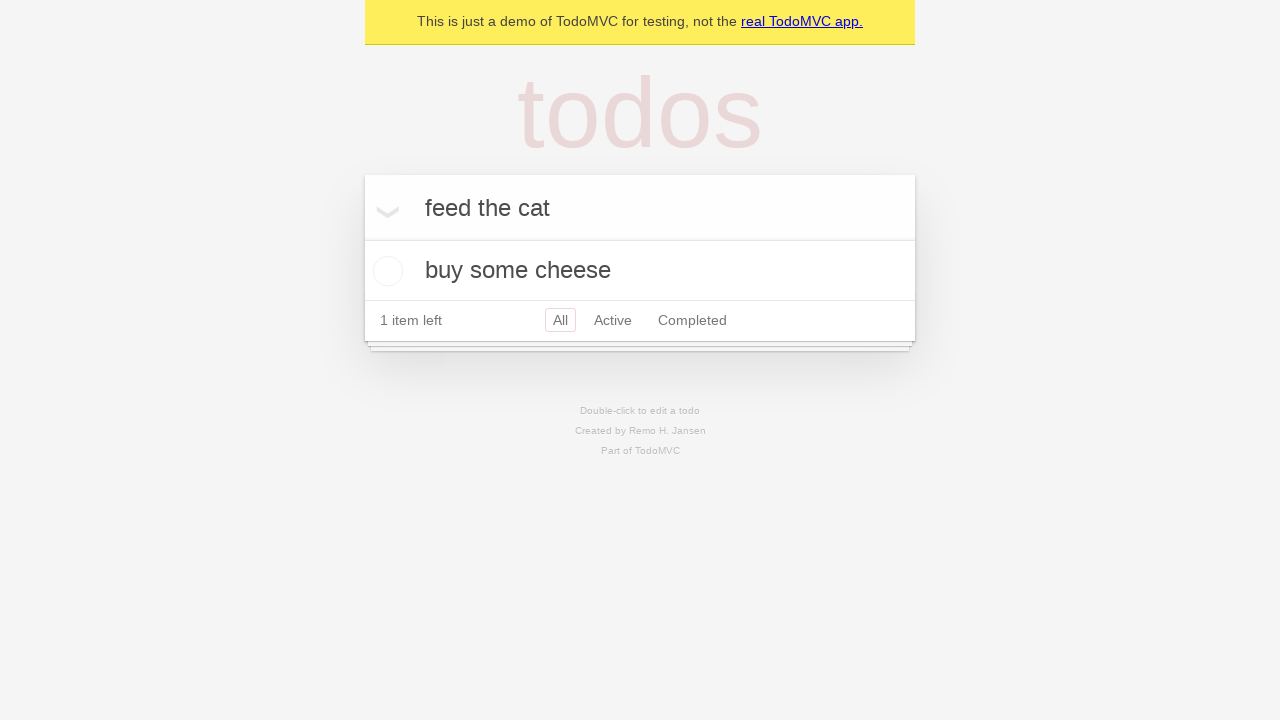

Pressed Enter to create second todo on internal:attr=[placeholder="What needs to be done?"i]
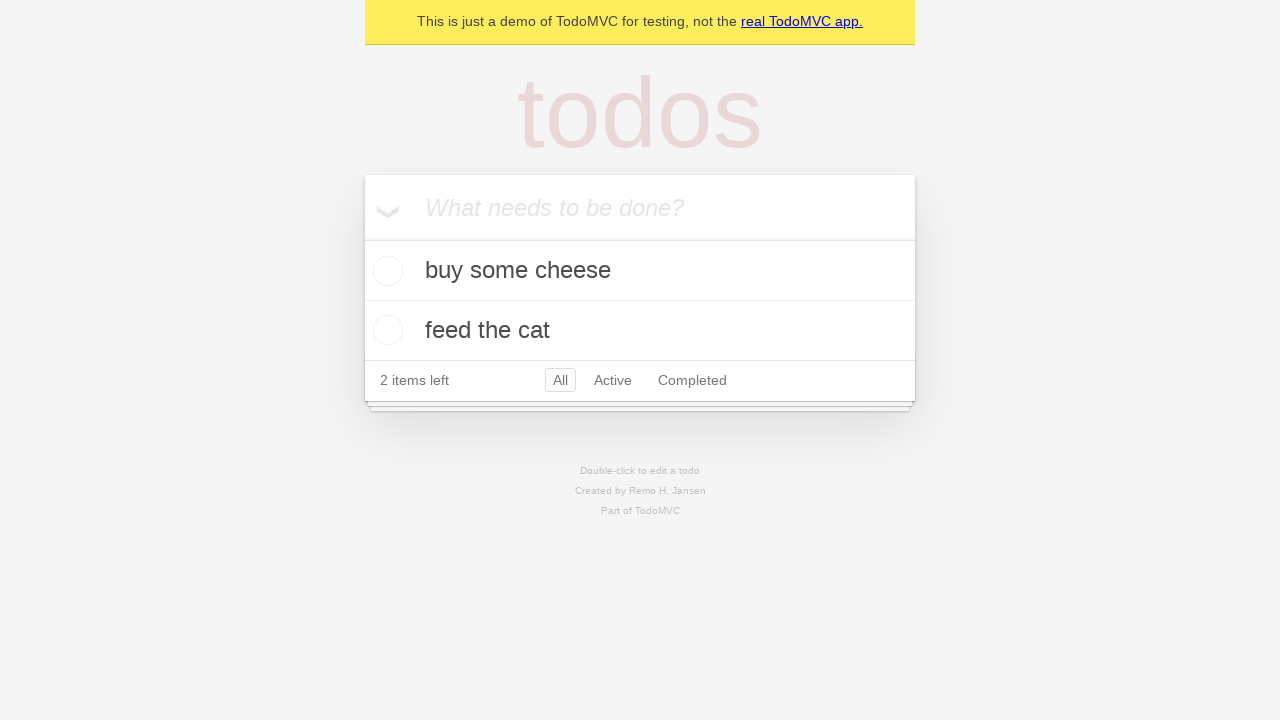

Filled third todo: 'book a doctors appointment' on internal:attr=[placeholder="What needs to be done?"i]
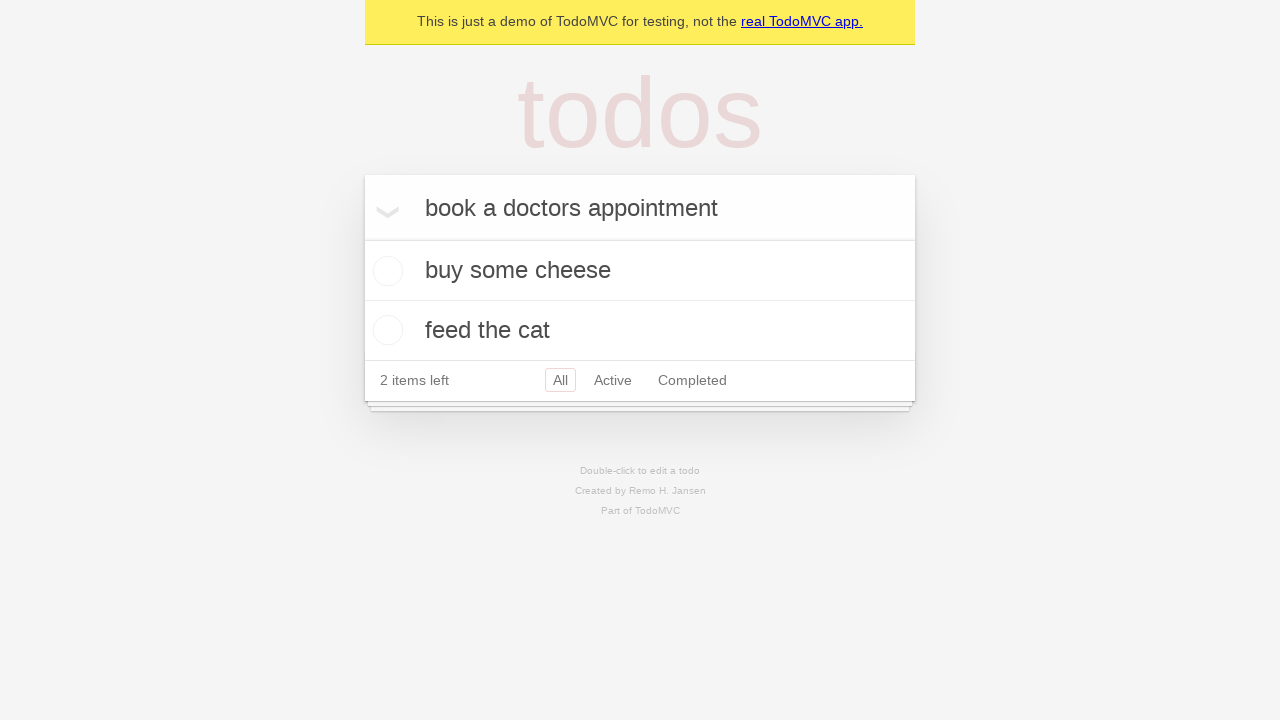

Pressed Enter to create third todo on internal:attr=[placeholder="What needs to be done?"i]
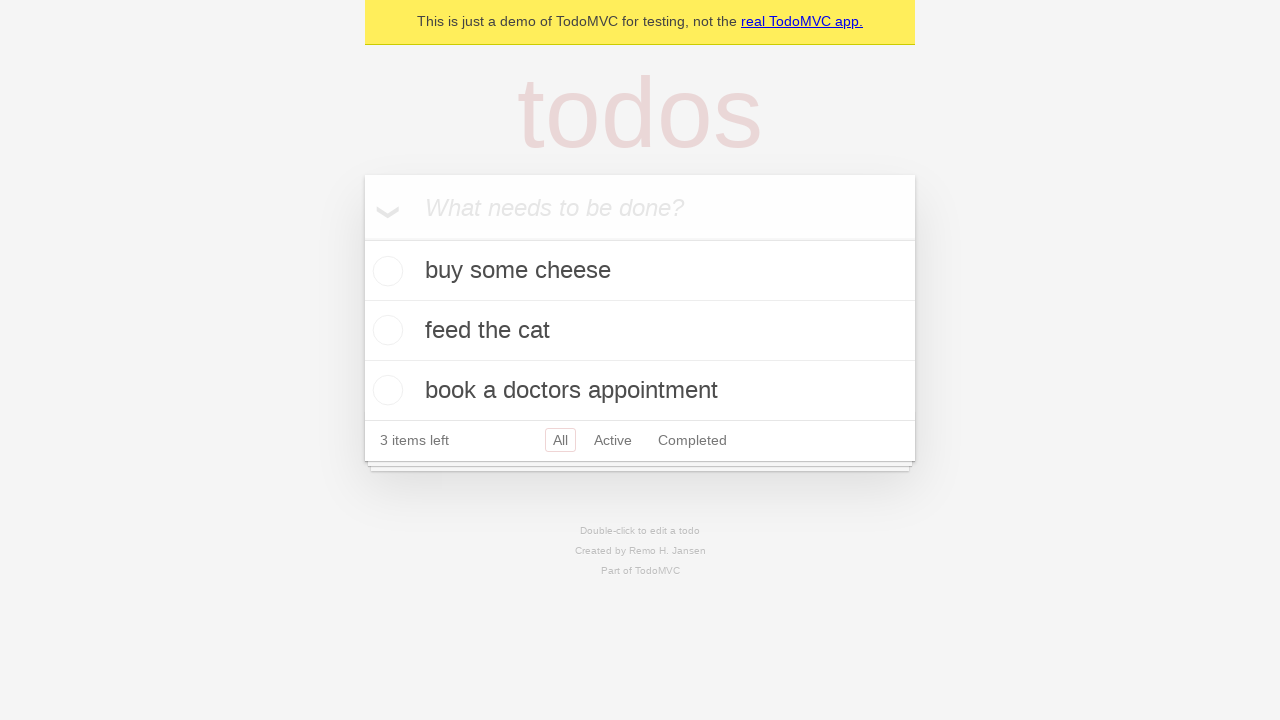

Waited for all three todos to load
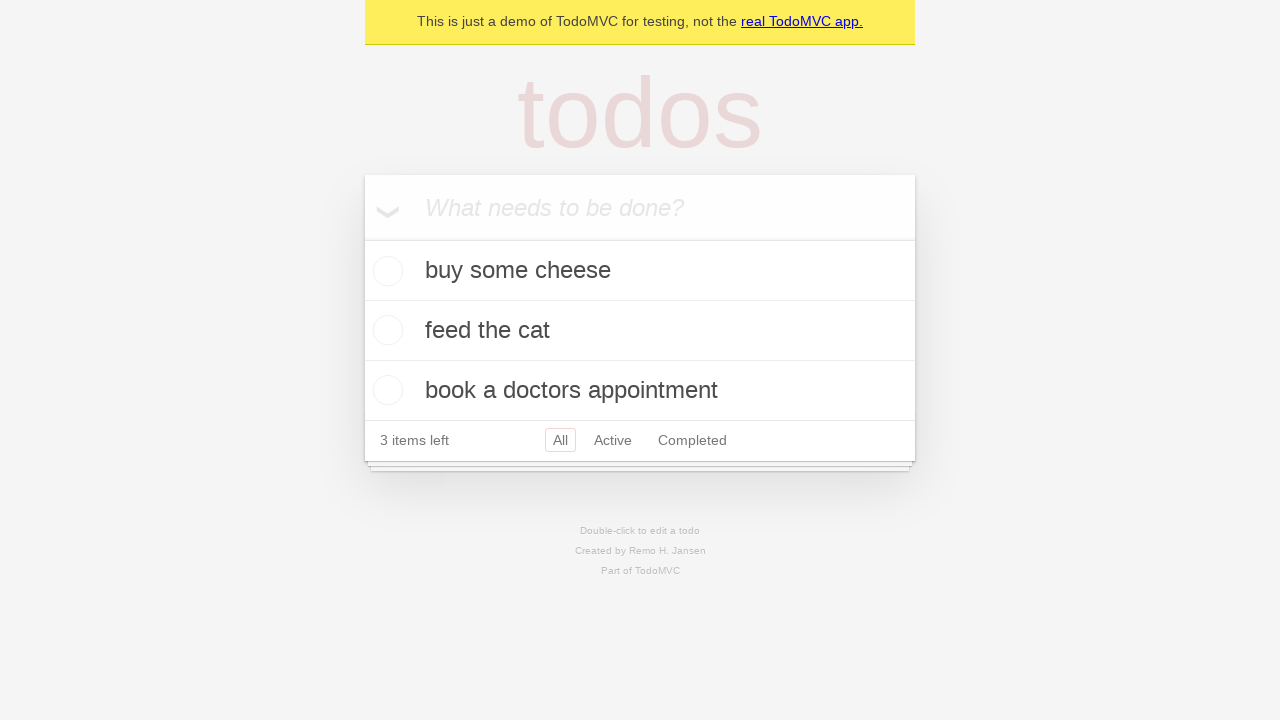

Checked the second todo item at (385, 330) on internal:testid=[data-testid="todo-item"s] >> nth=1 >> internal:role=checkbox
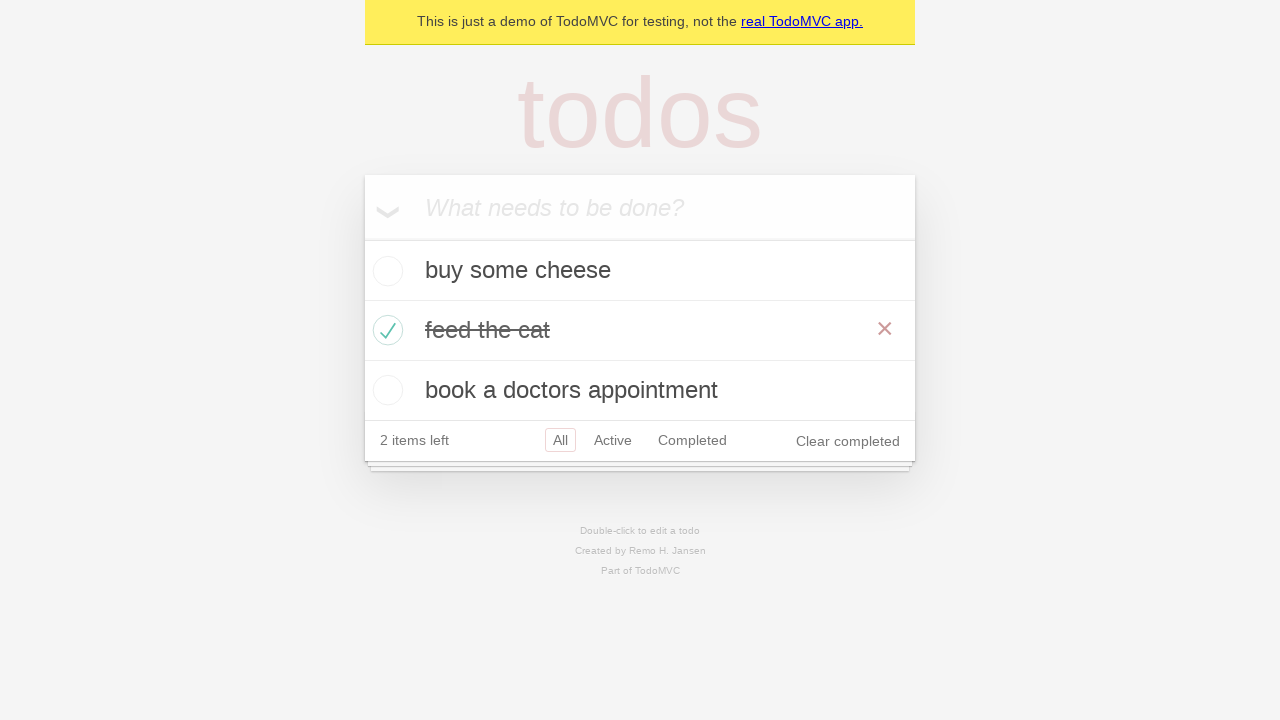

Clicked 'All' filter link at (560, 440) on internal:role=link[name="All"i]
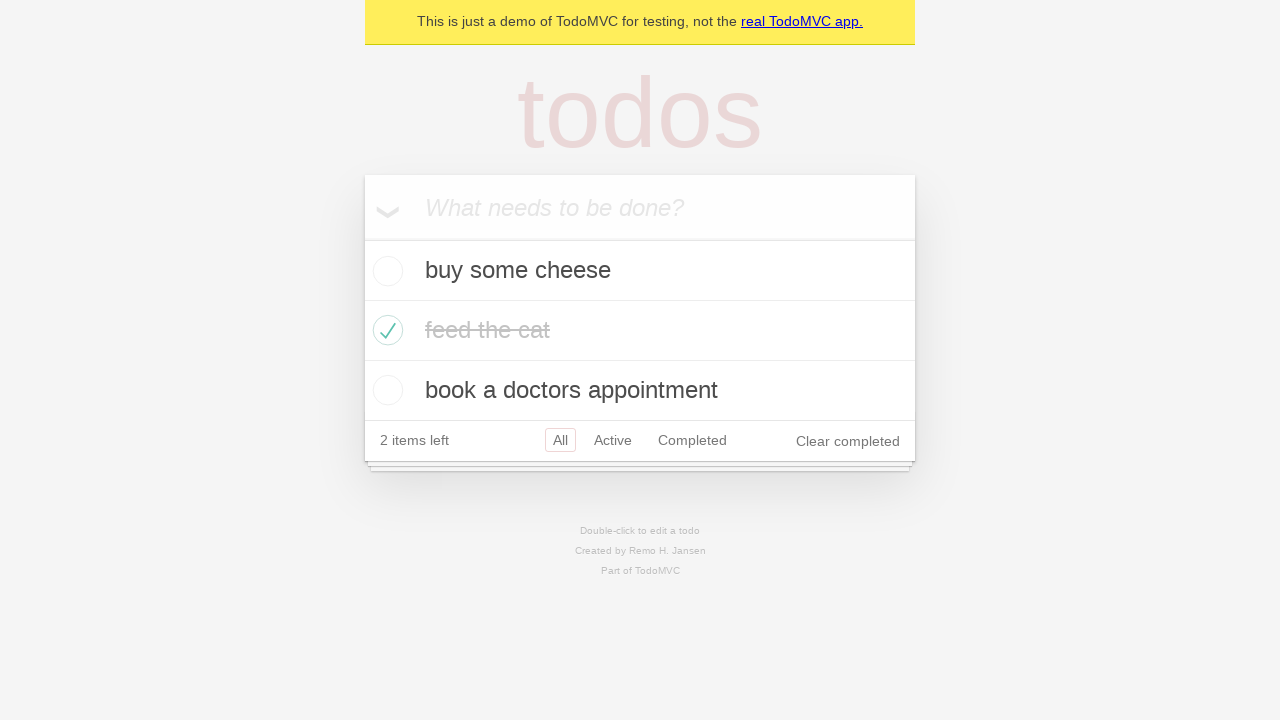

Clicked 'Active' filter link at (613, 440) on internal:role=link[name="Active"i]
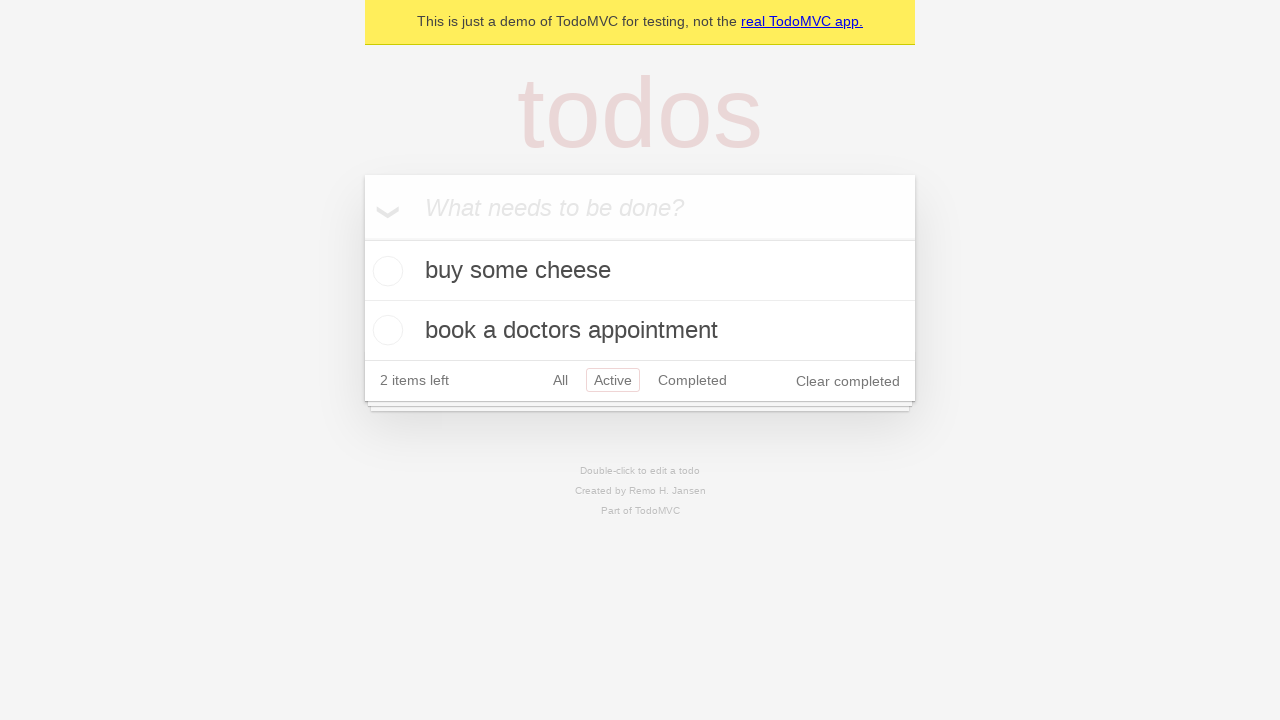

Clicked 'Completed' filter link at (692, 380) on internal:role=link[name="Completed"i]
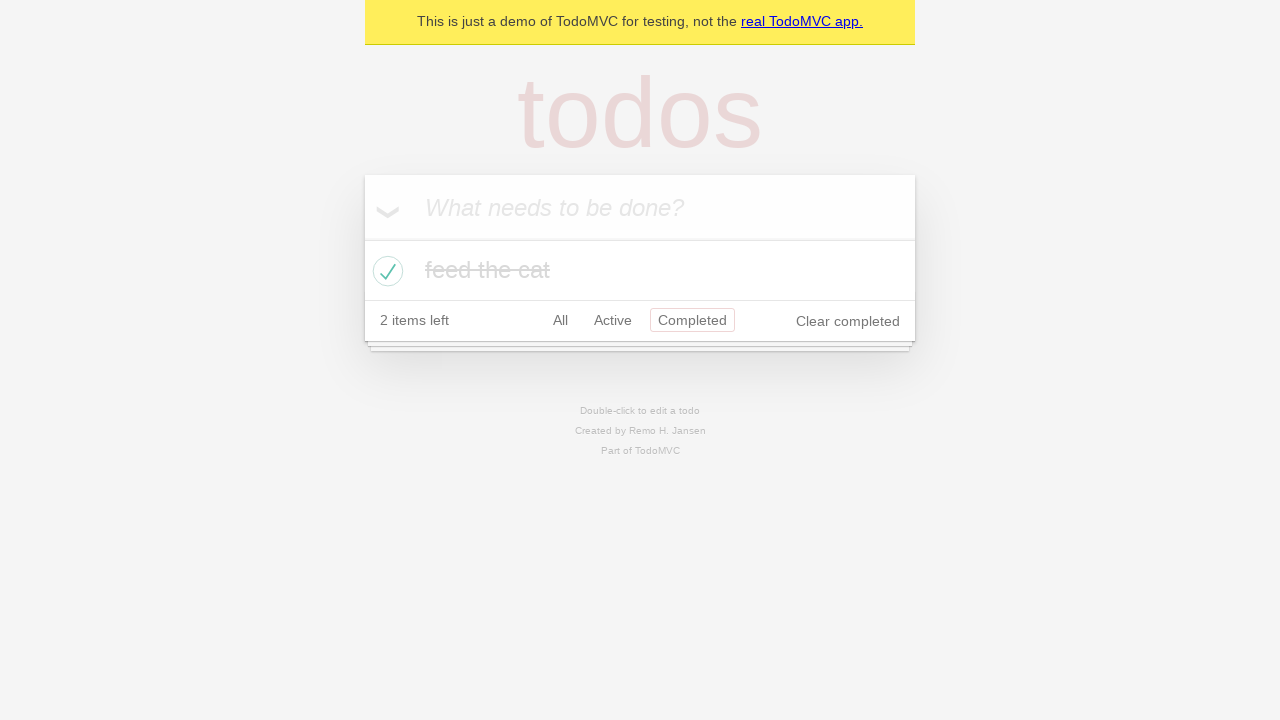

Navigated back to 'Active' filter using browser back button
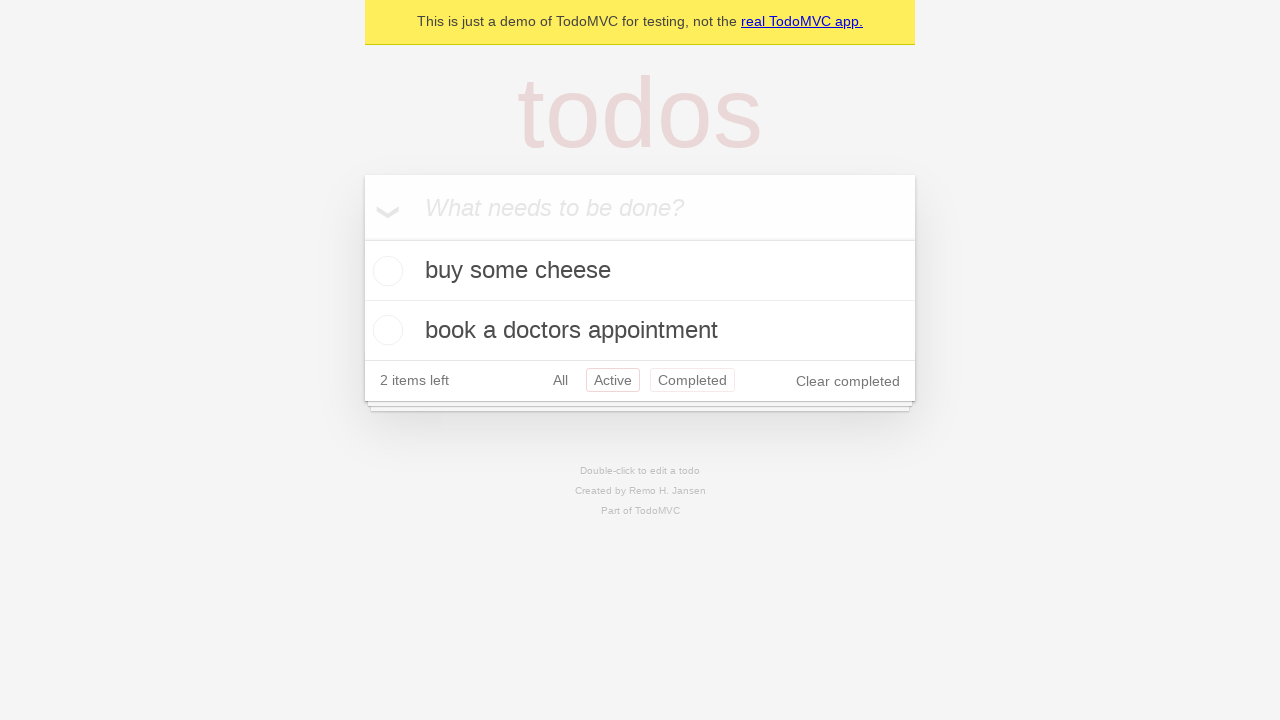

Navigated back to 'All' filter using browser back button
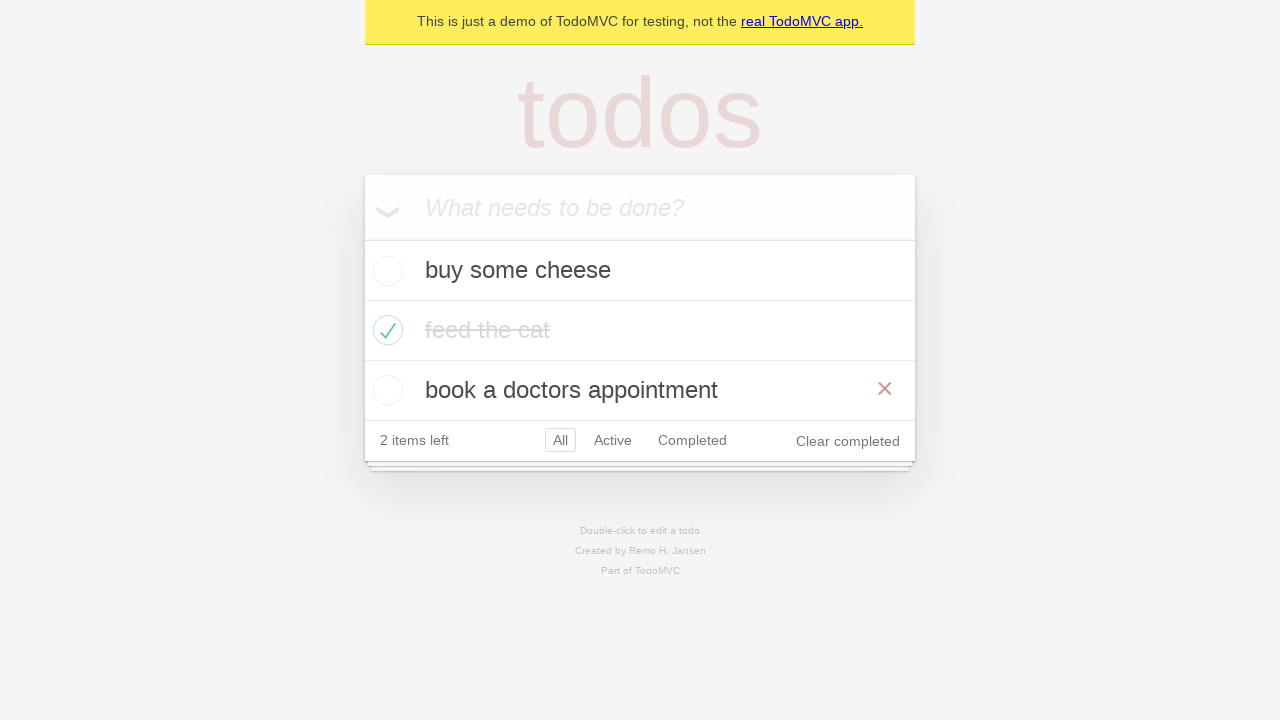

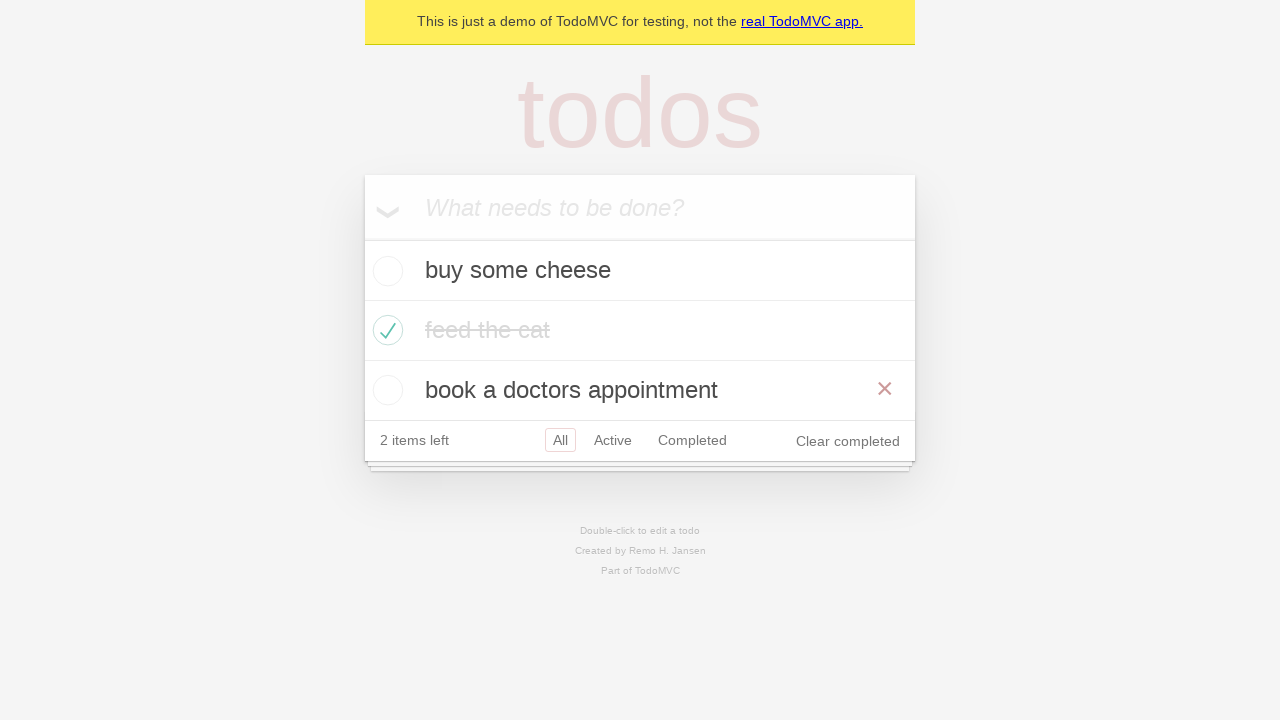